Tests signup form validation by attempting to register with a password of only one character

Starting URL: https://selenium-blog.herokuapp.com/signup

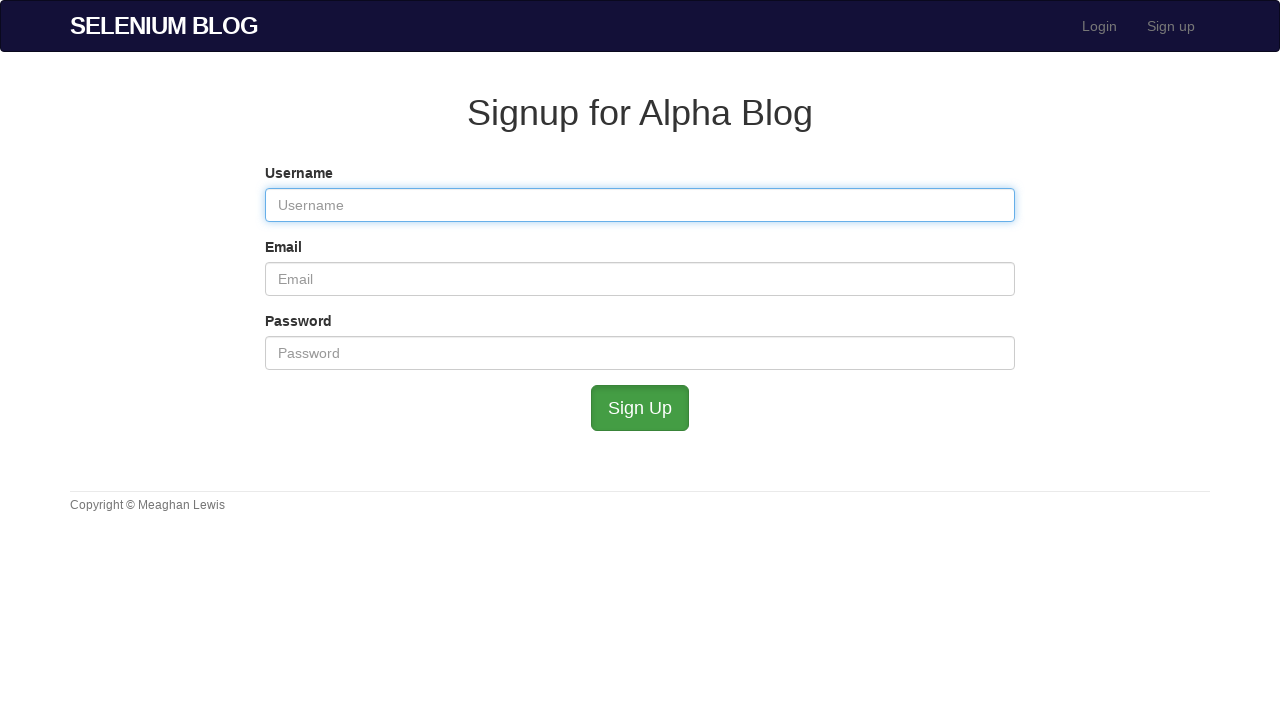

Filled username field with 'TestUser03' on #user_username
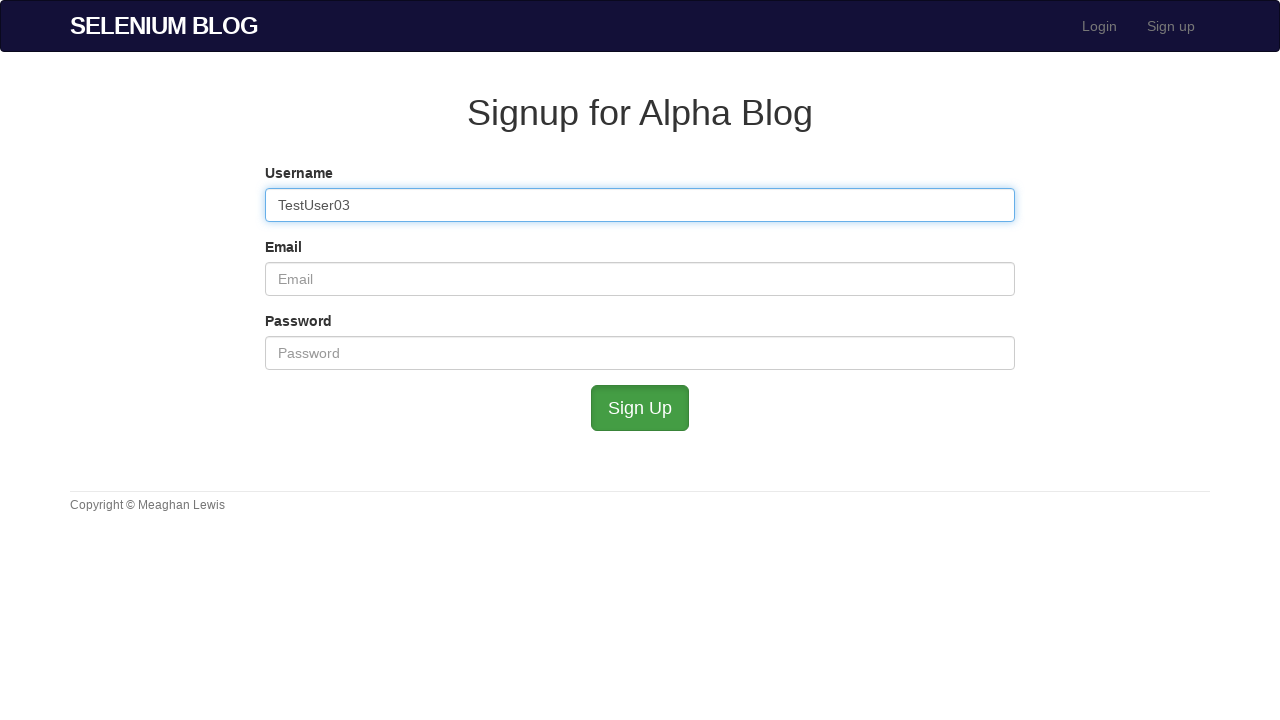

Filled email field with 'testuser03@mailinator.com' on #user_email
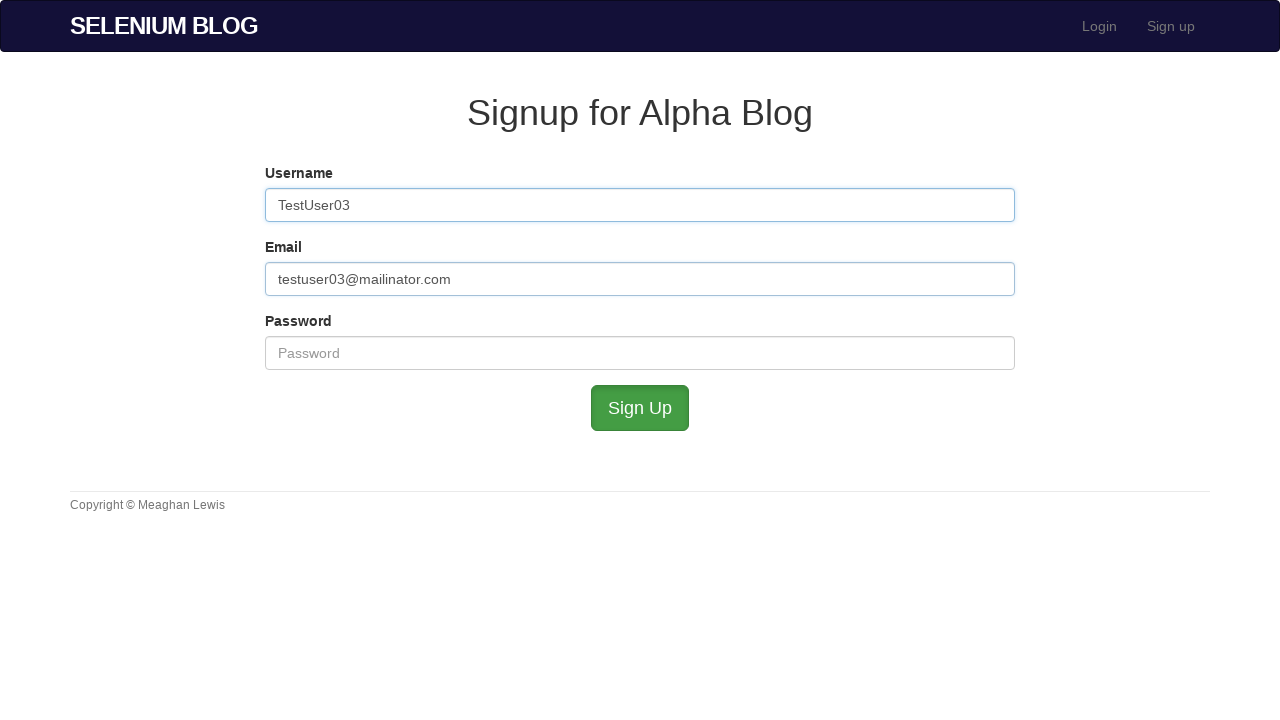

Filled password field with single character 'a' to test validation on #user_password
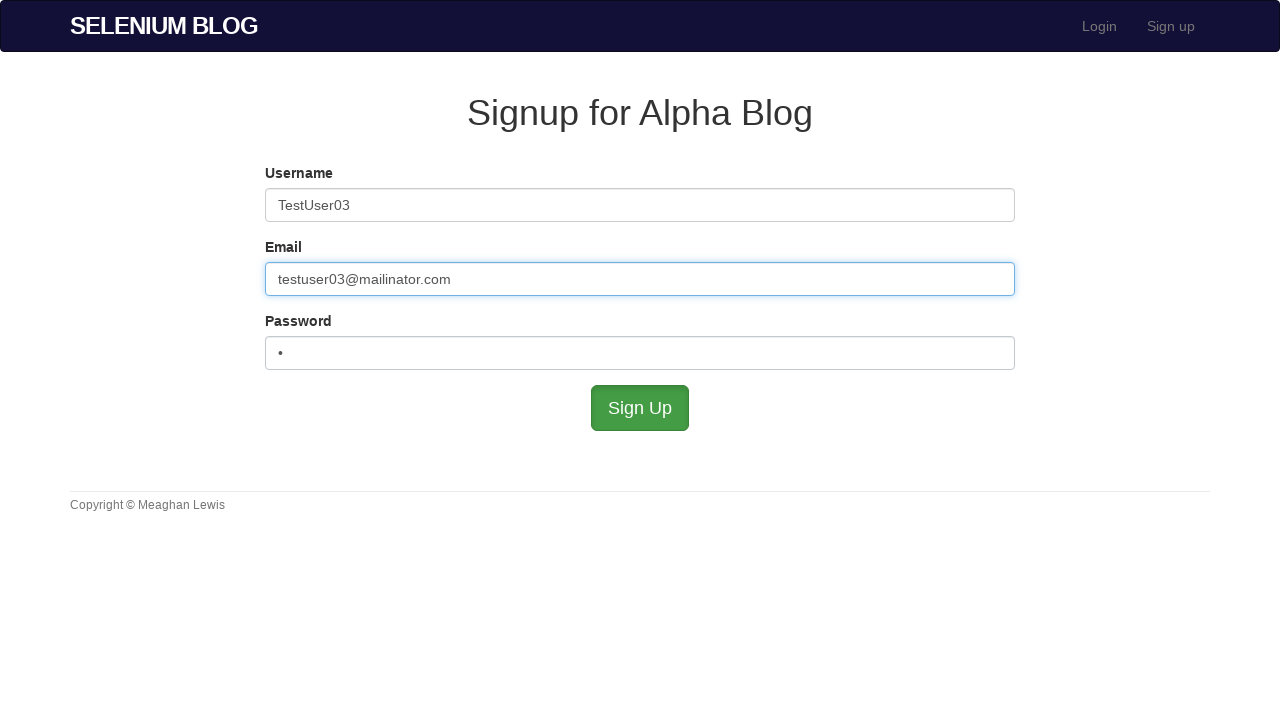

Clicked submit button to attempt signup with invalid password at (640, 408) on #submit
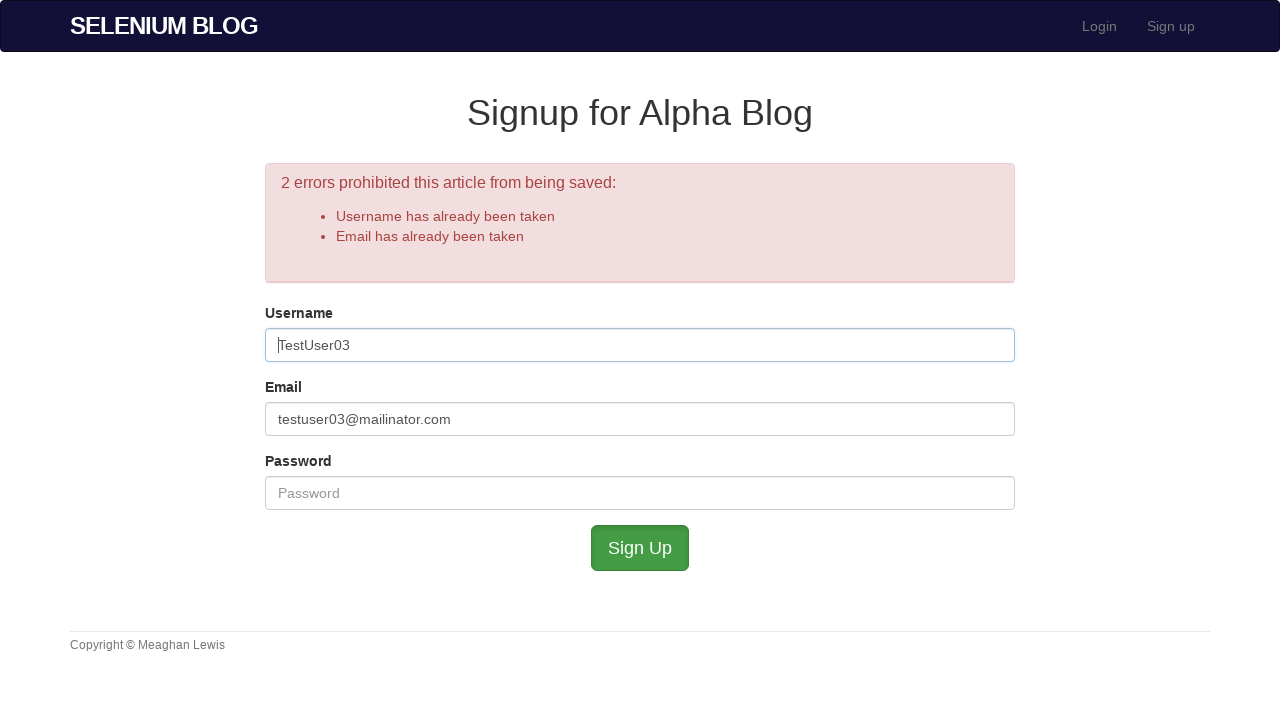

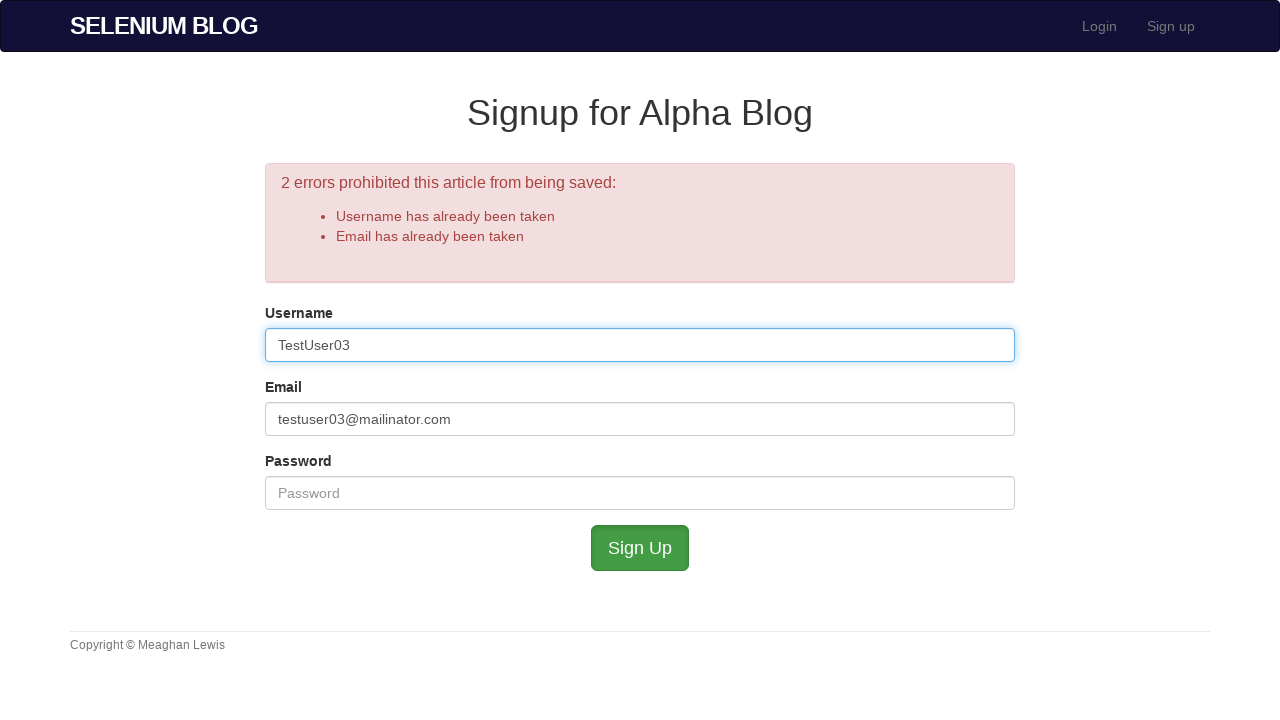